Tests adding a laptop product to the shopping cart by navigating through categories, selecting a specific laptop, and verifying it appears in the cart

Starting URL: https://www.demoblaze.com/

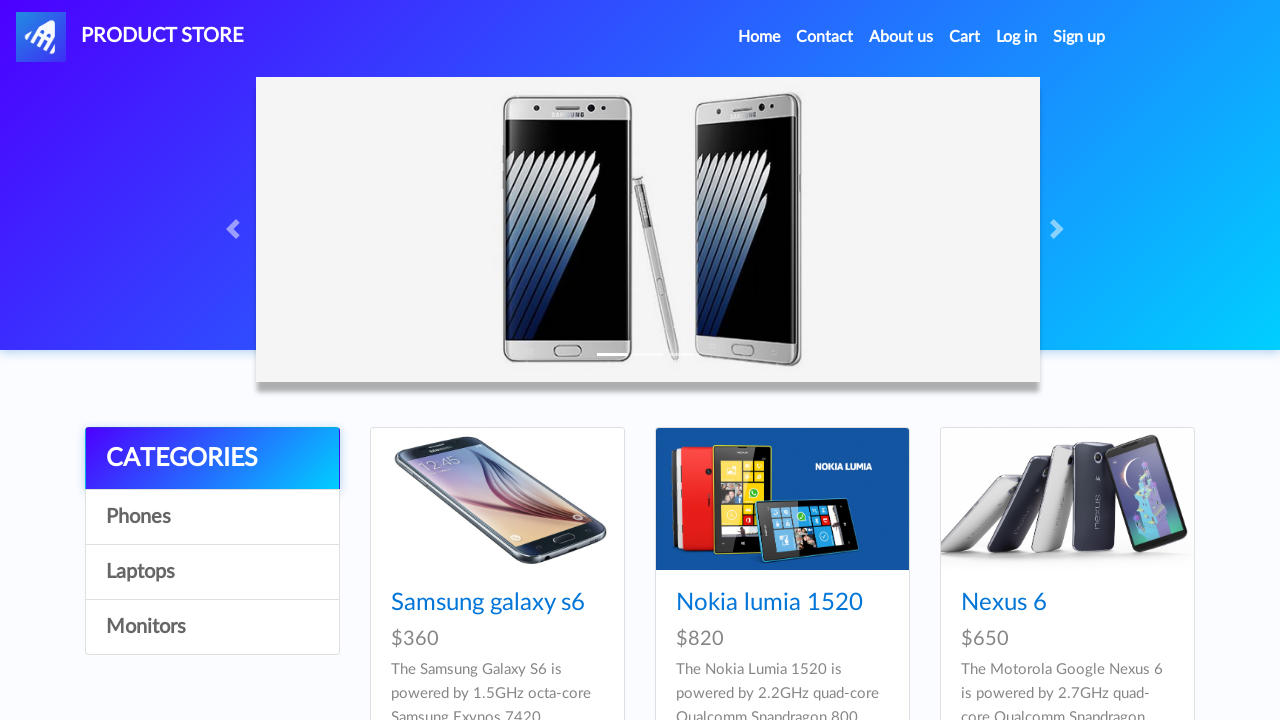

Clicked on laptops category at (212, 572) on a[onclick="byCat('notebook')"]
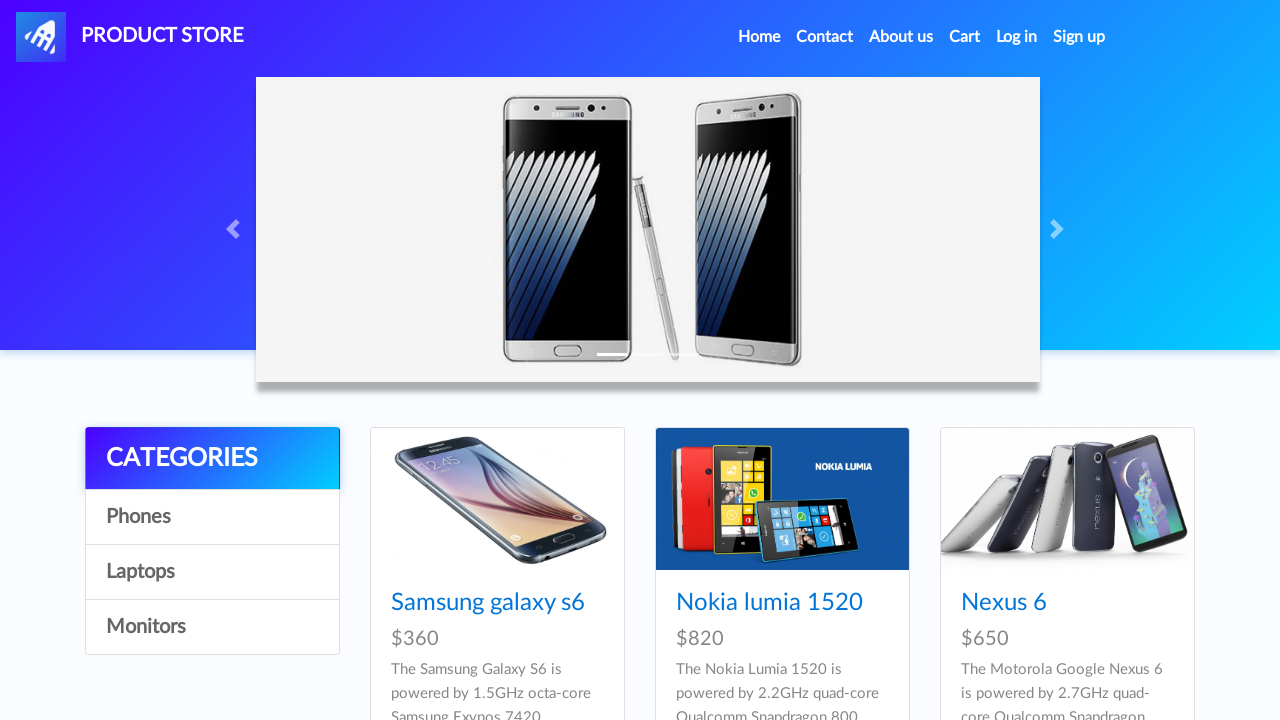

Waited for Sony vaio i5 laptop product to load
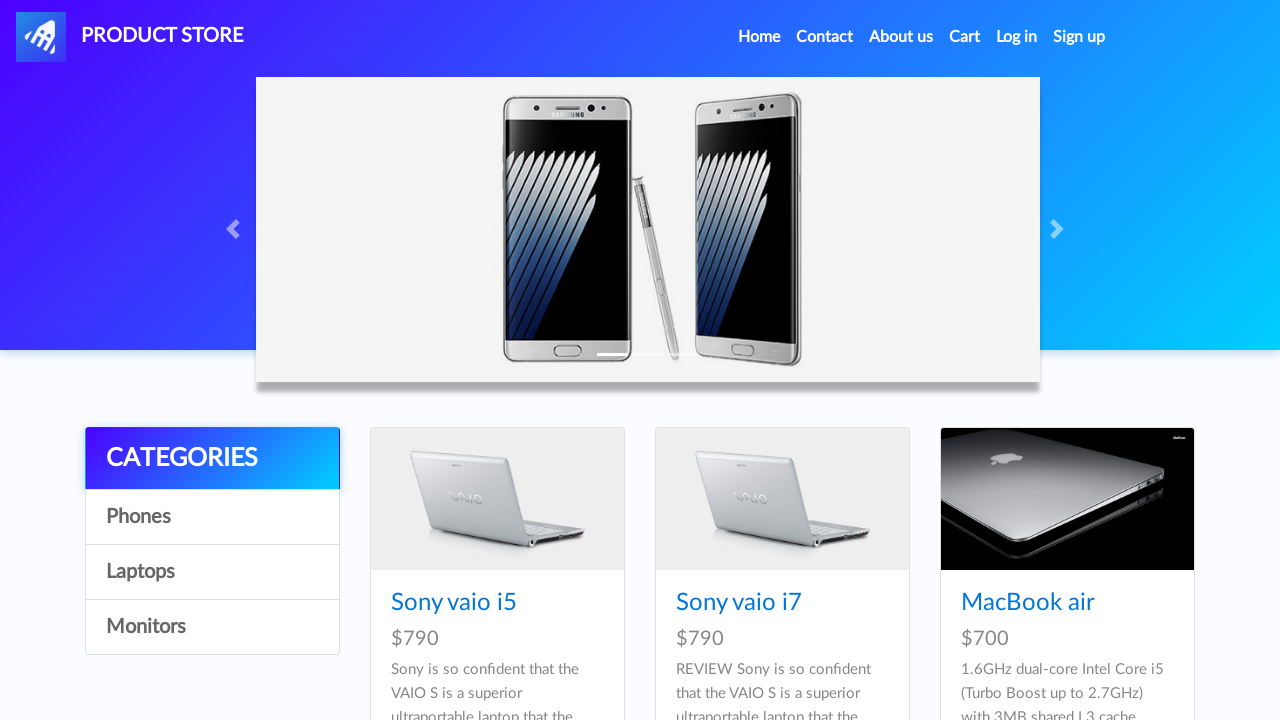

Clicked on Sony vaio i5 laptop product at (454, 603) on a[href="prod.html?idp_=8"].hrefch
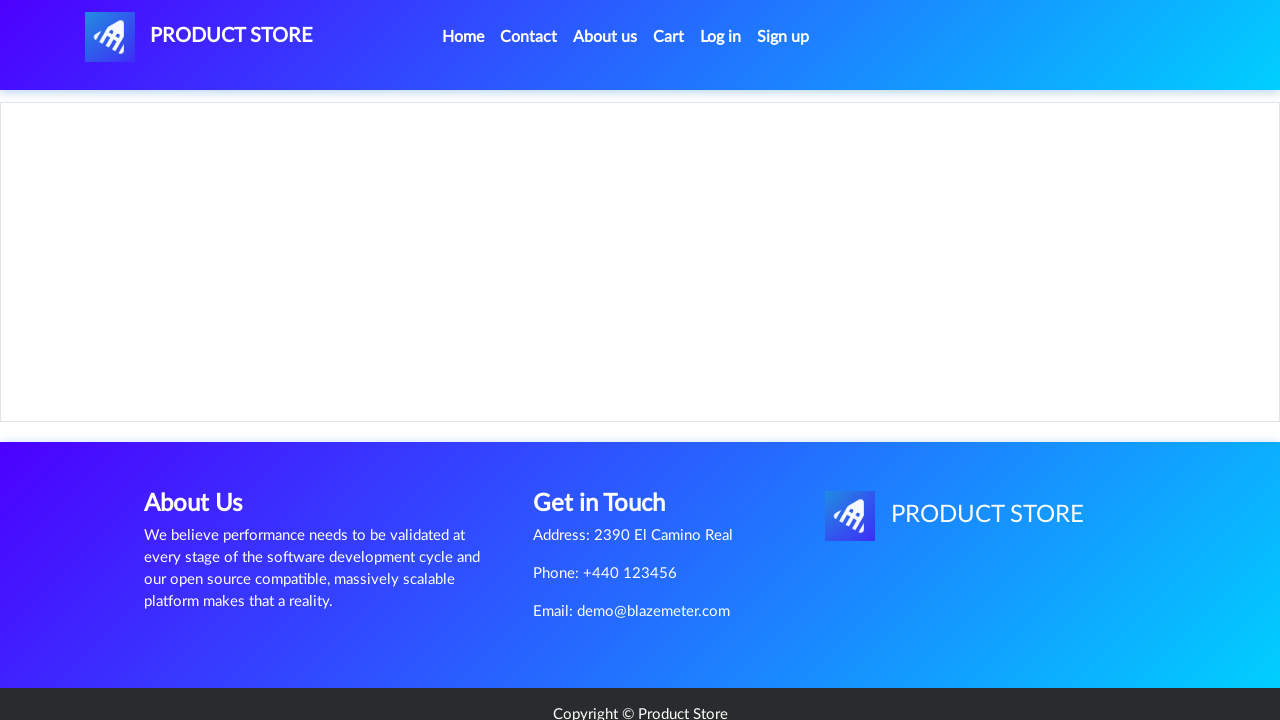

Clicked 'Add to cart' button at (610, 440) on .btn.btn-success.btn-lg
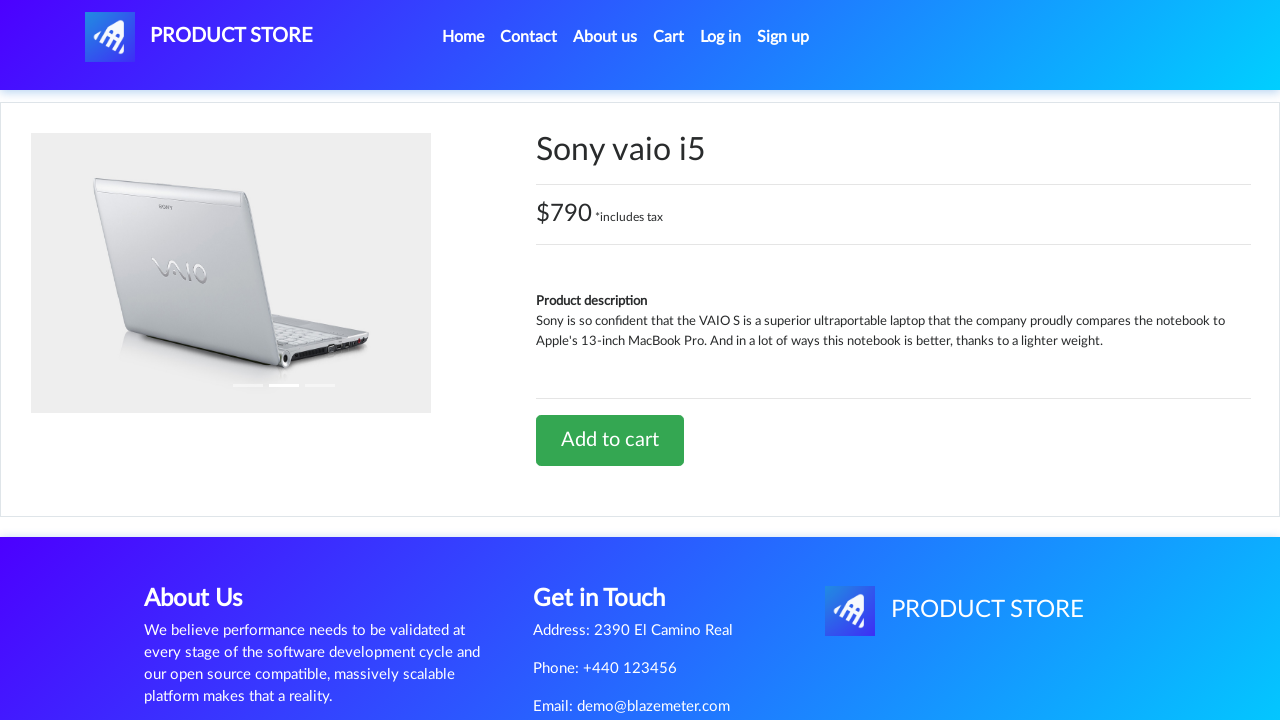

Accepted alert dialog after adding product to cart
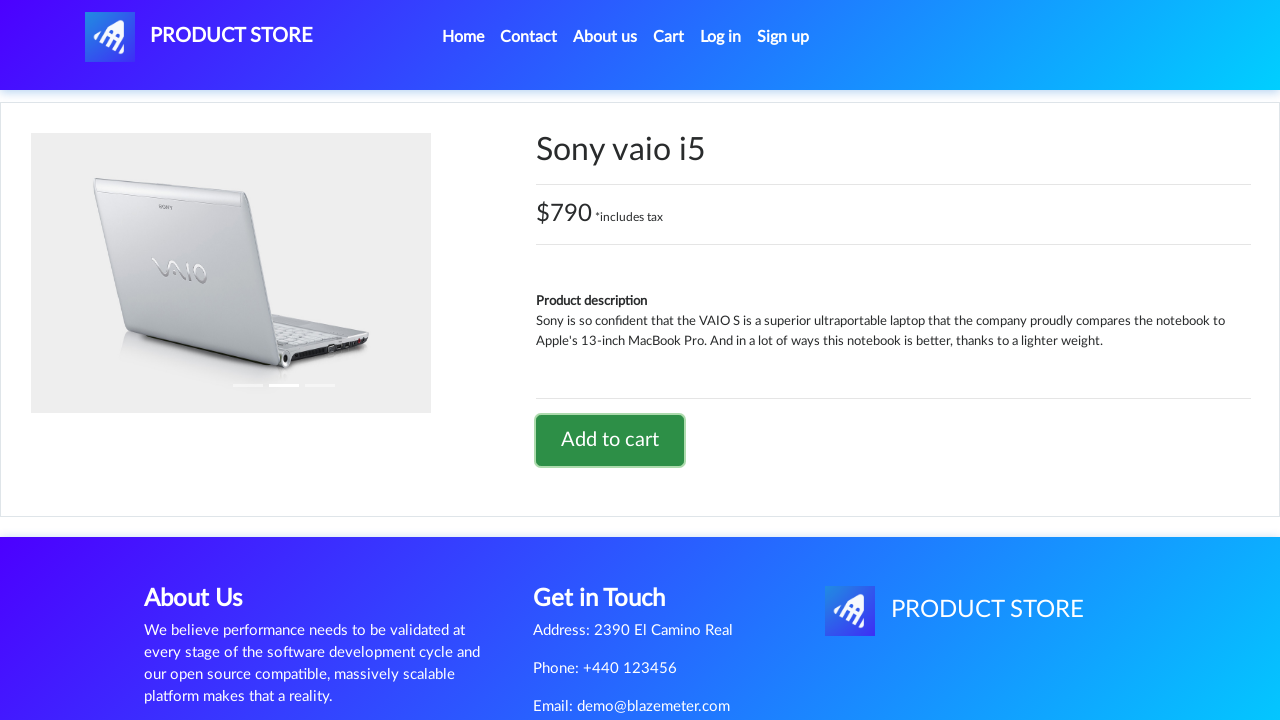

Clicked on cart link to navigate to shopping cart at (669, 37) on #cartur
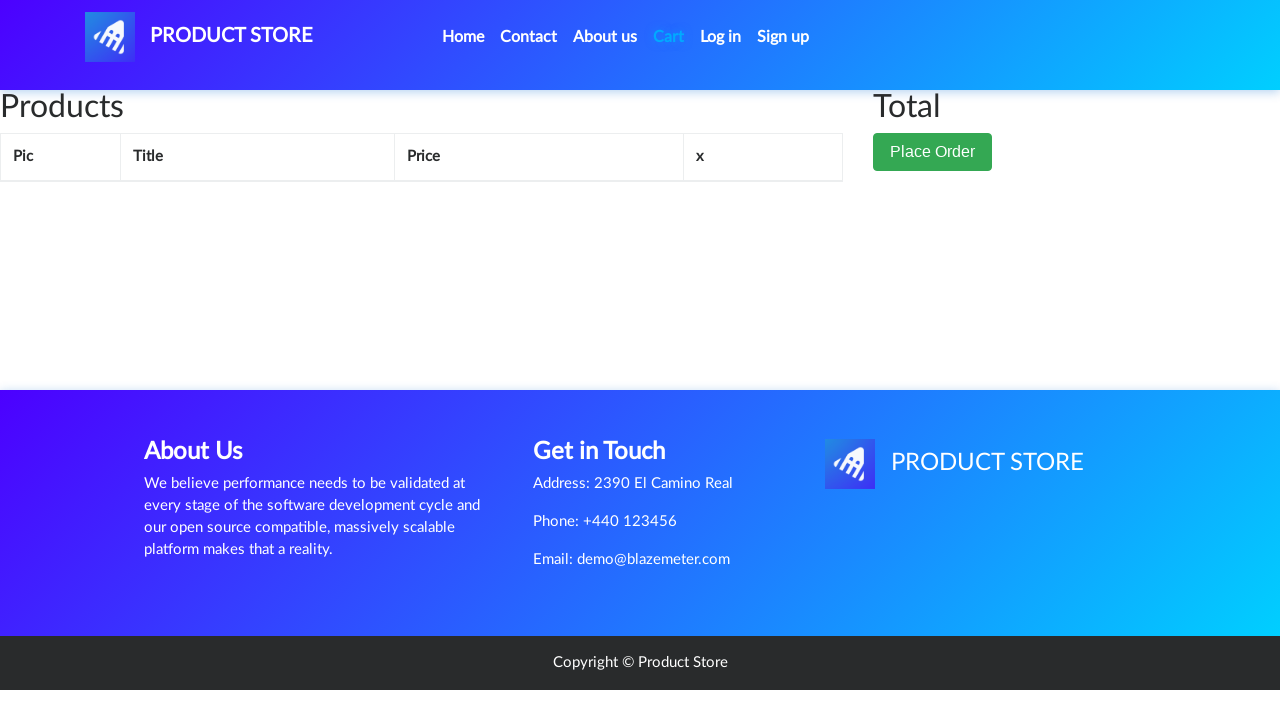

Verified Sony vaio i5 laptop is present in shopping cart
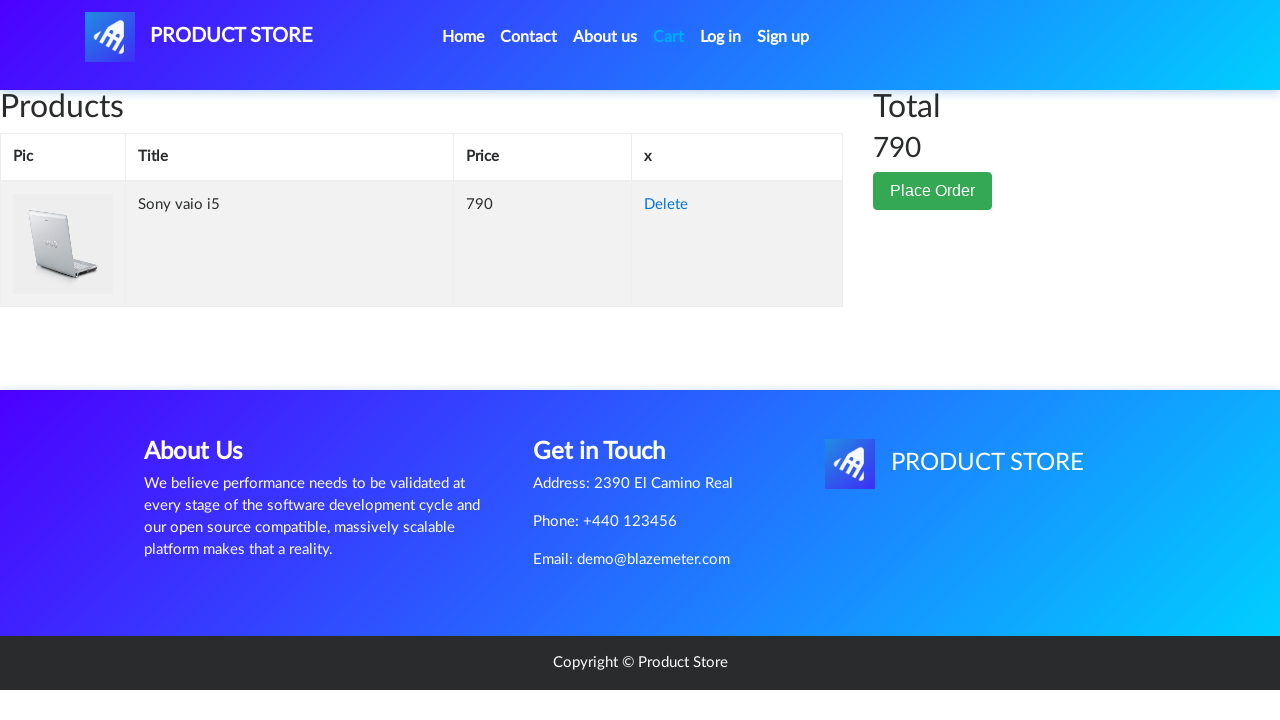

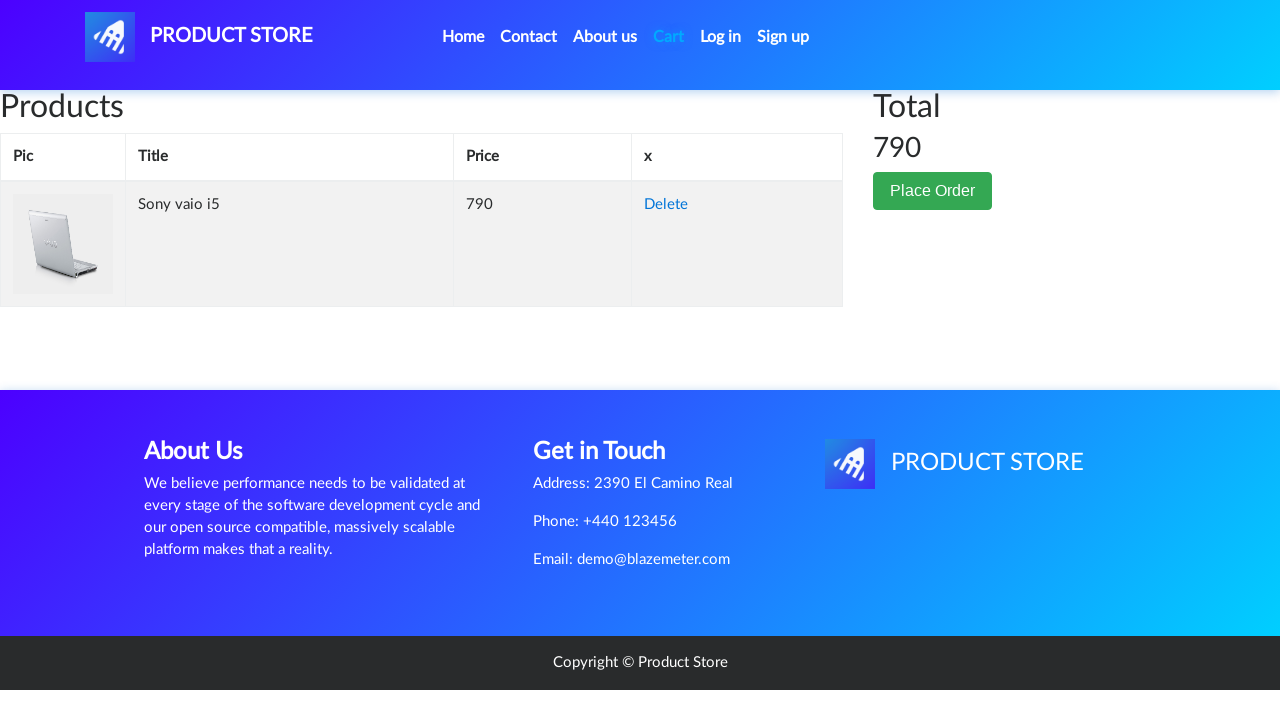